Navigates to wisequarter.com and verifies that the URL contains "wisequarter"

Starting URL: https://www.wisequarter.com

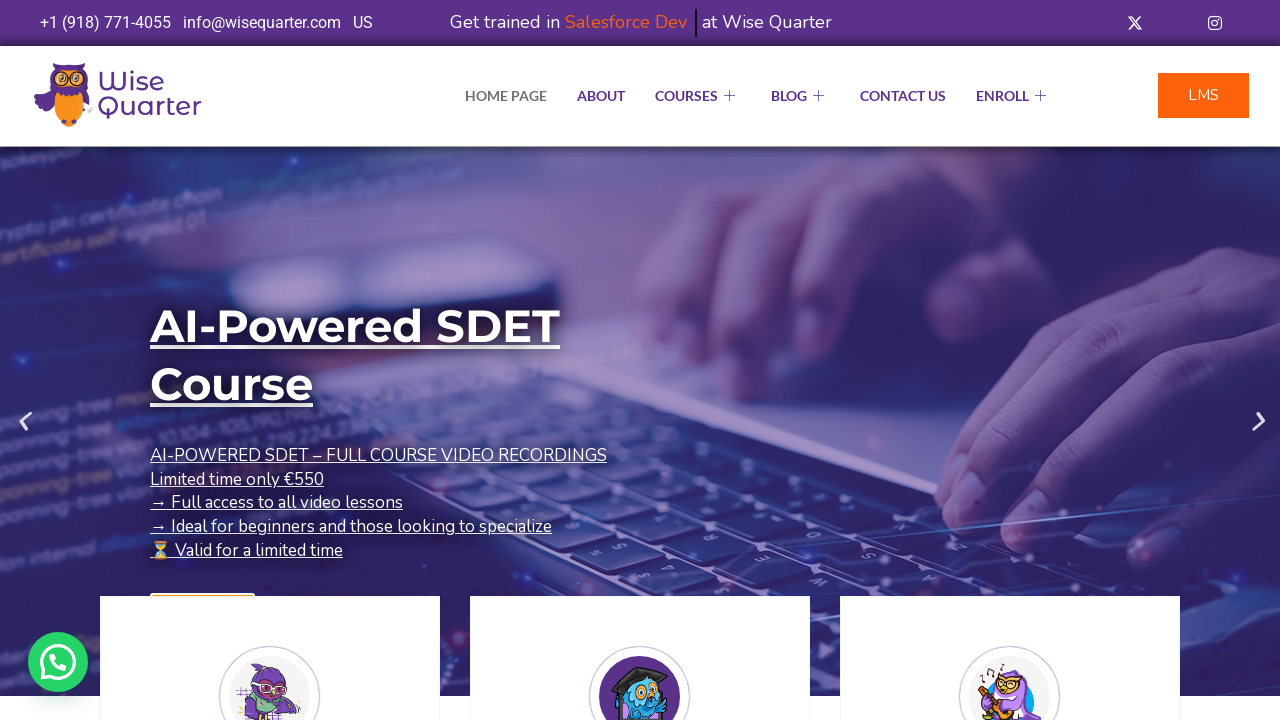

Waited for page to load - domcontentloaded state reached
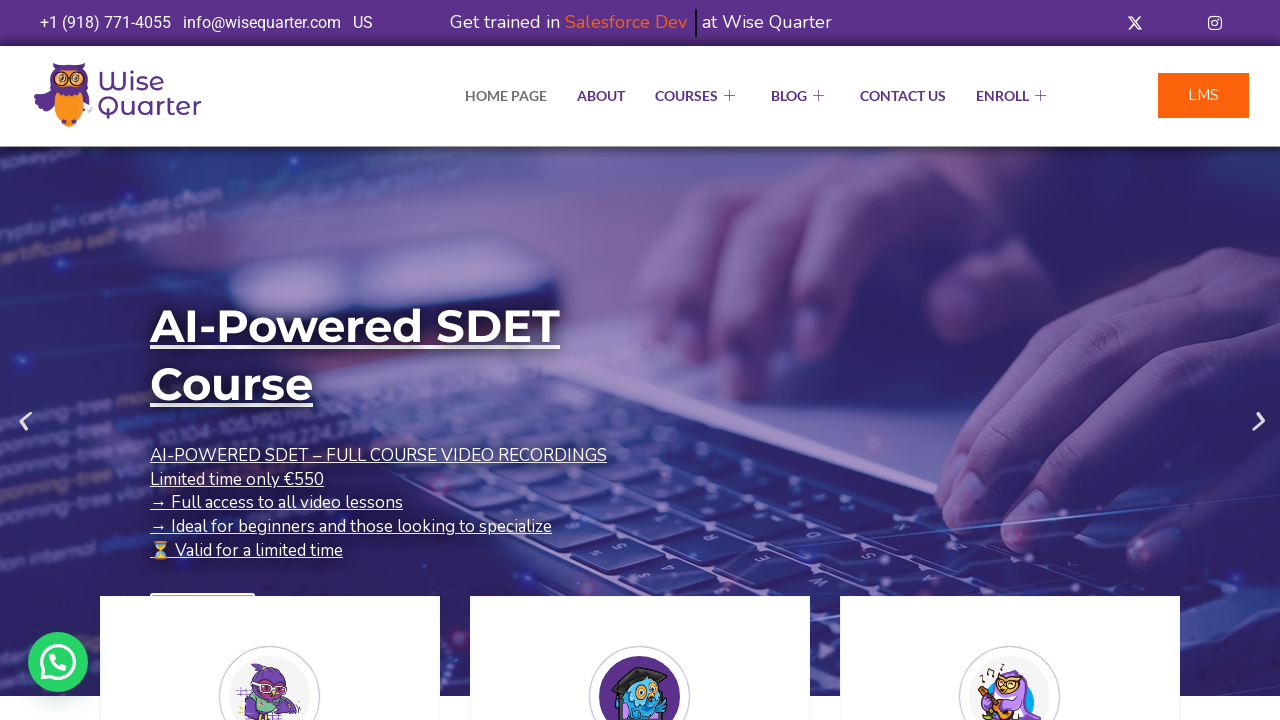

Retrieved current URL from page
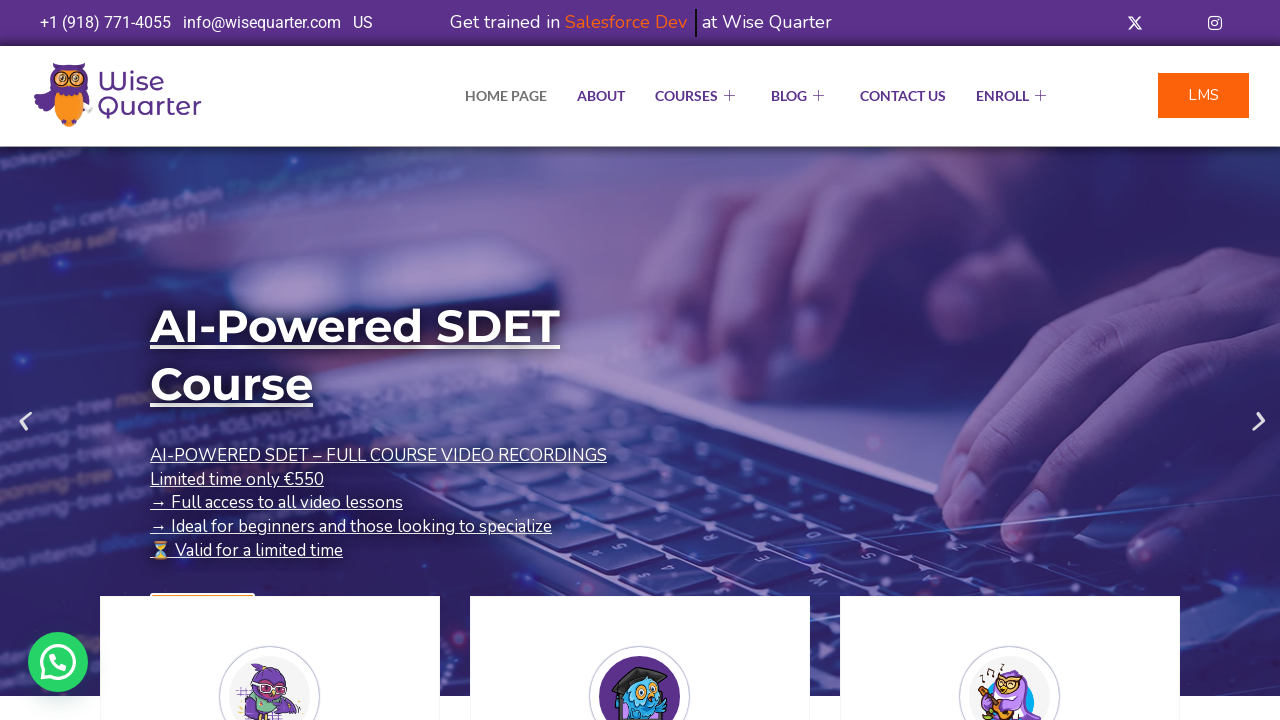

Verified that URL contains 'wisequarter'
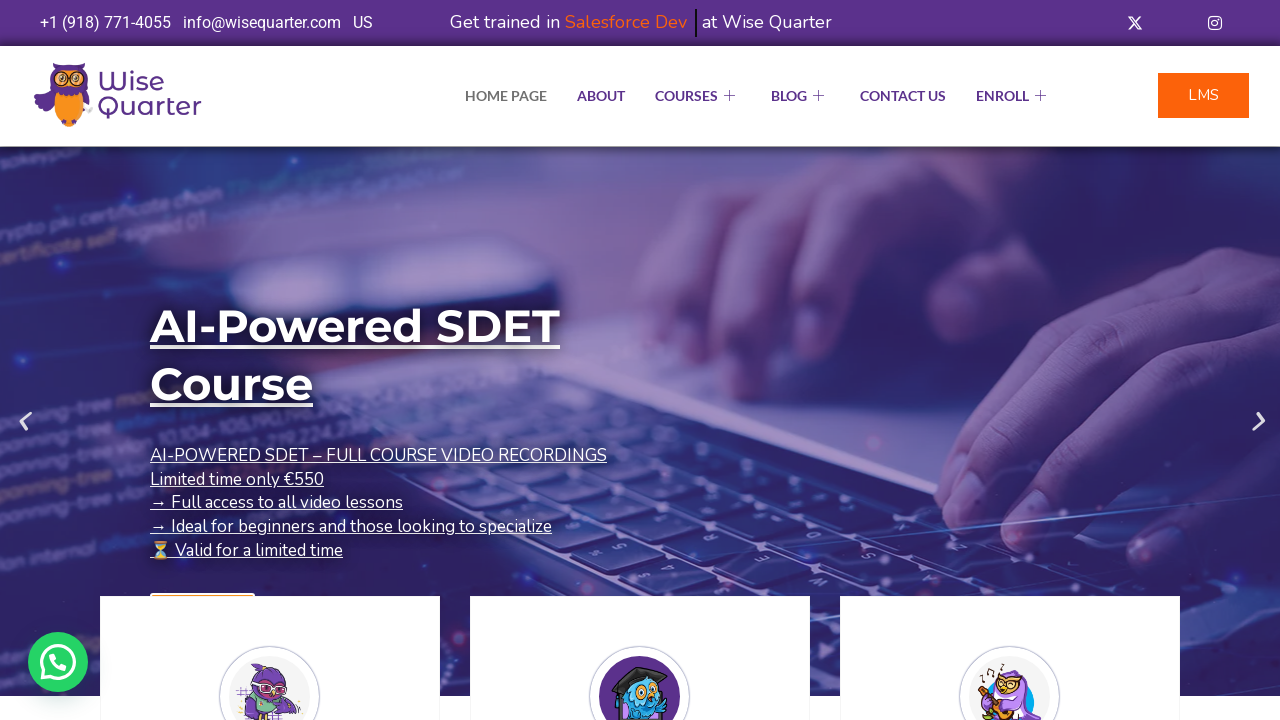

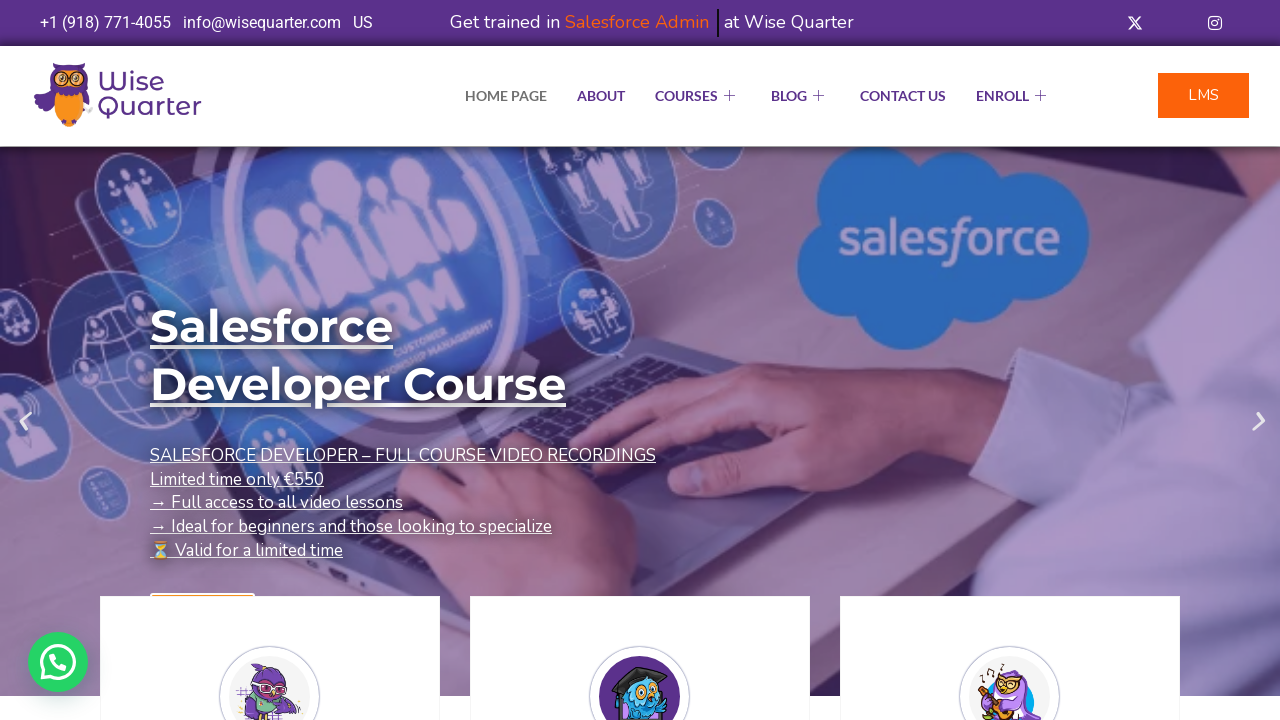